Tests opting out of A/B tests by adding an opt-out cookie before navigating to the A/B test page, then verifying the test is disabled.

Starting URL: http://the-internet.herokuapp.com

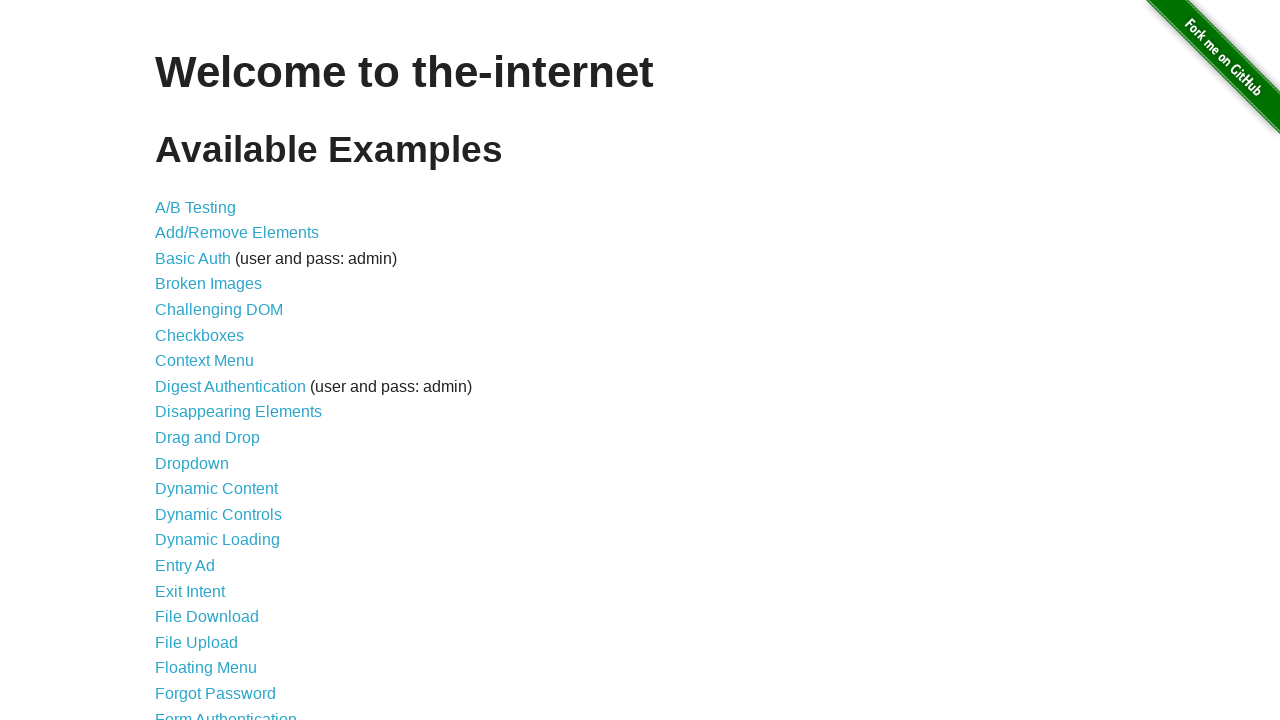

Added optimizelyOptOut cookie to opt out of A/B tests
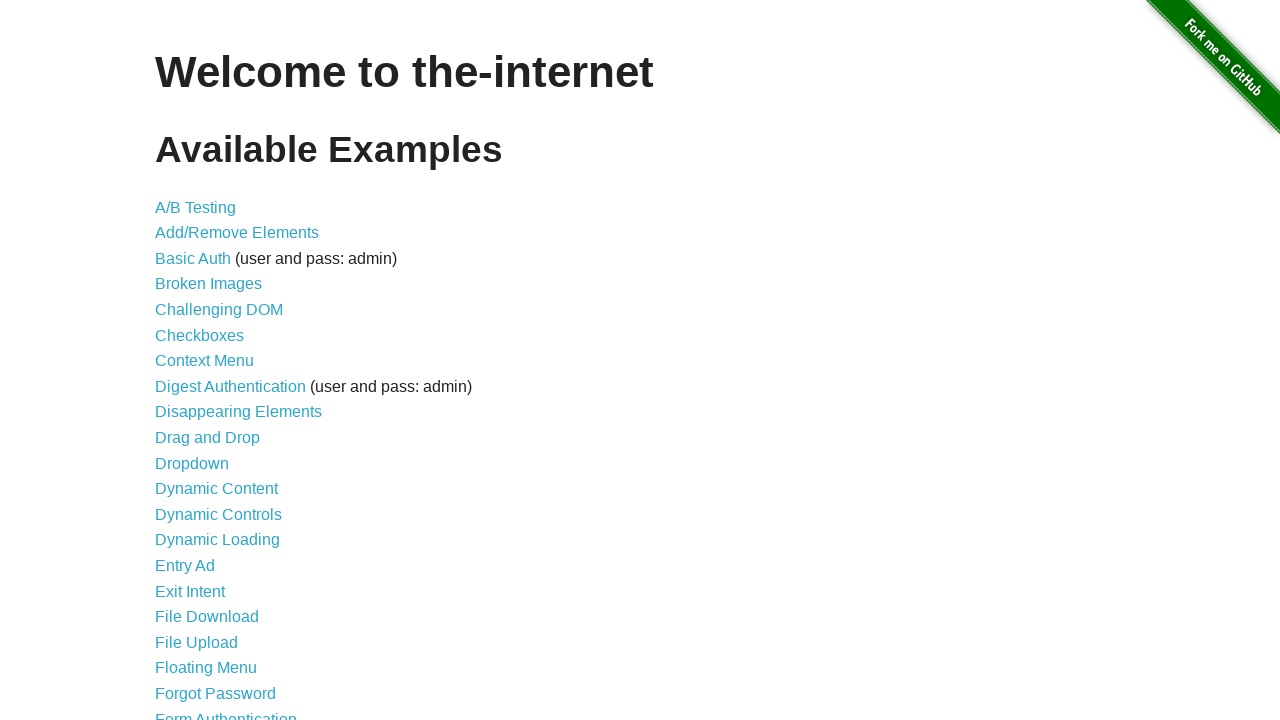

Navigated to A/B test page
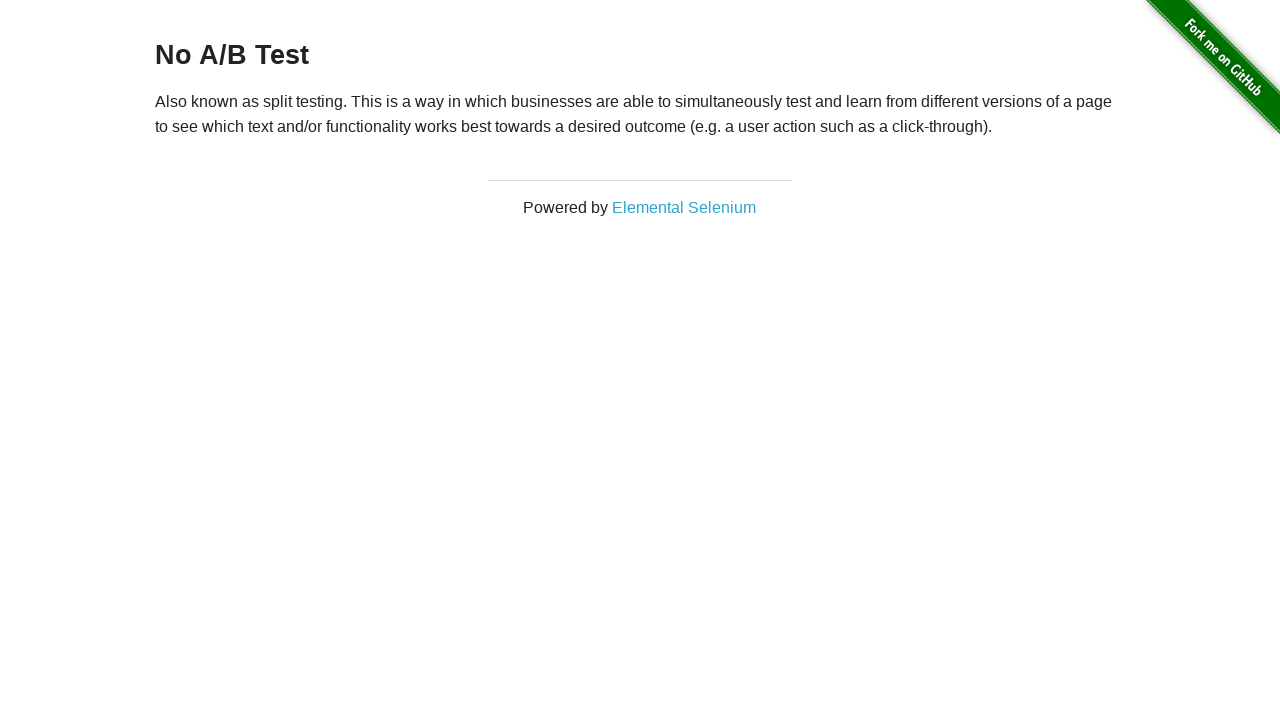

Waited for h3 heading to load
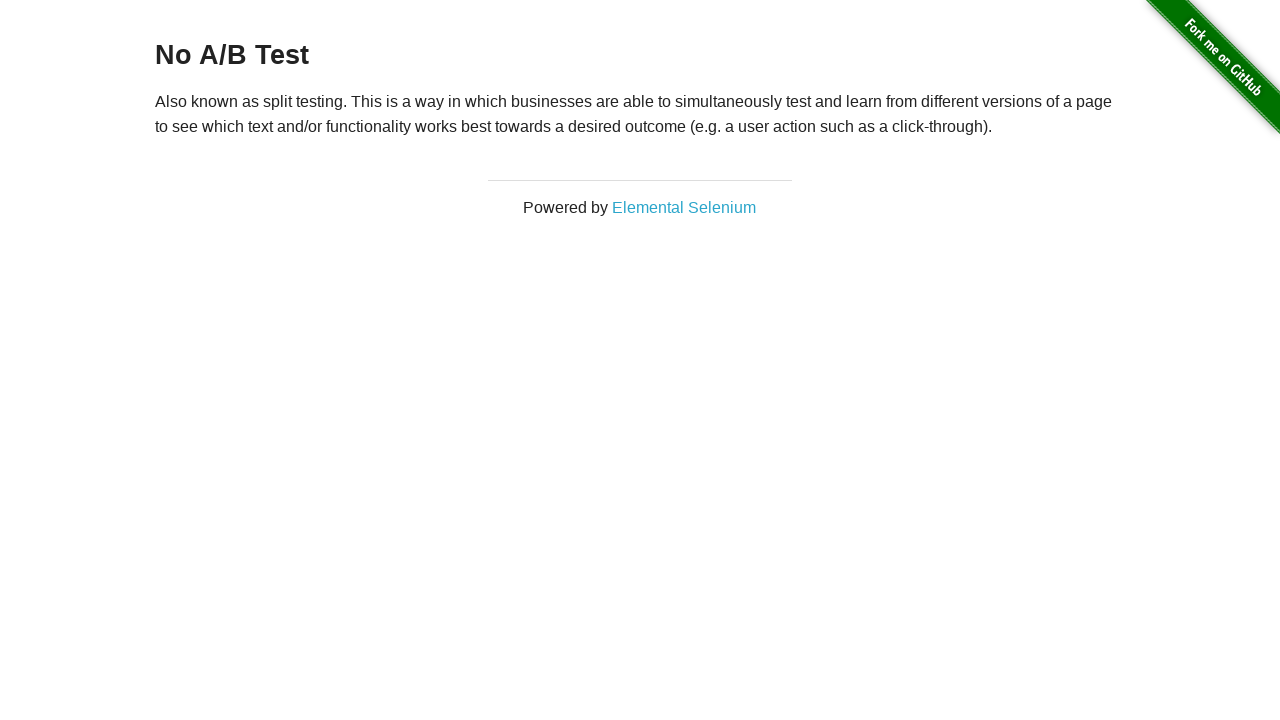

Retrieved heading text: 'No A/B Test'
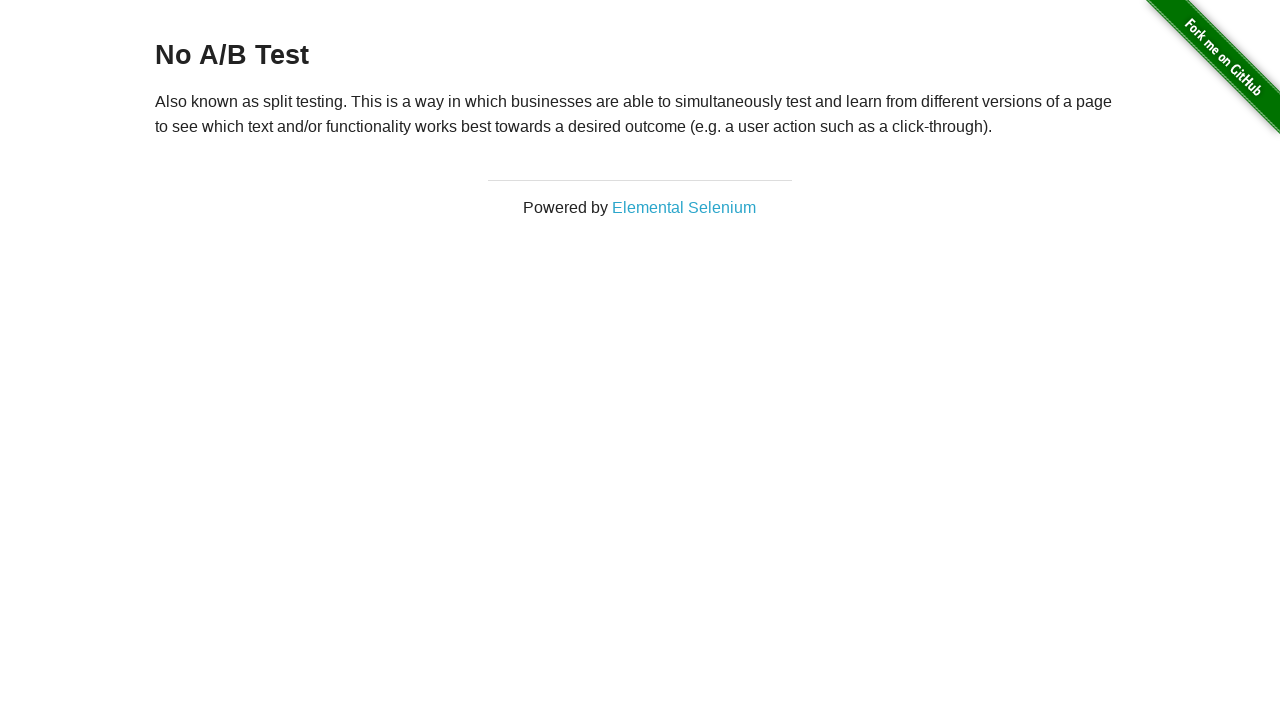

Verified heading displays 'No A/B Test' - opt-out cookie successfully disabled the A/B test
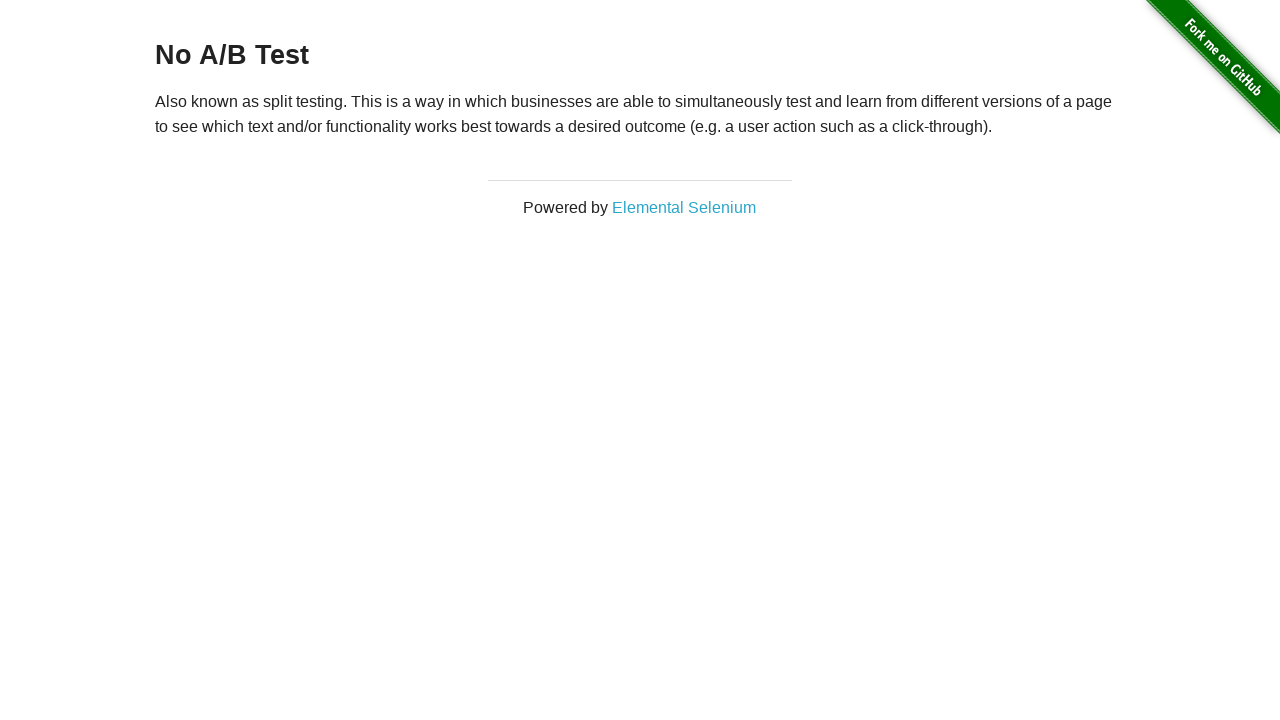

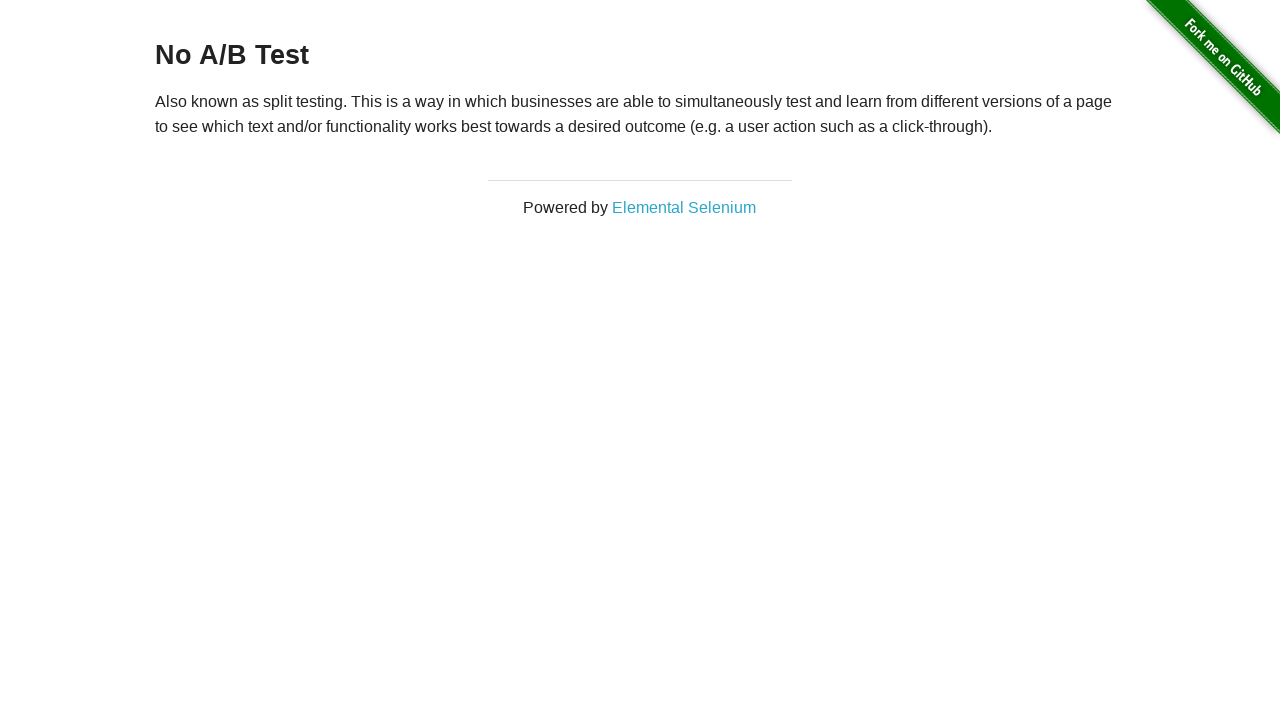